Completes a math exercise form by reading a value from the page, calculating a mathematical result (log of absolute value of 12*sin(x)), filling the answer field, checking a robot checkbox, selecting a radio button, and submitting the form.

Starting URL: http://suninjuly.github.io/math.html?ruler=people

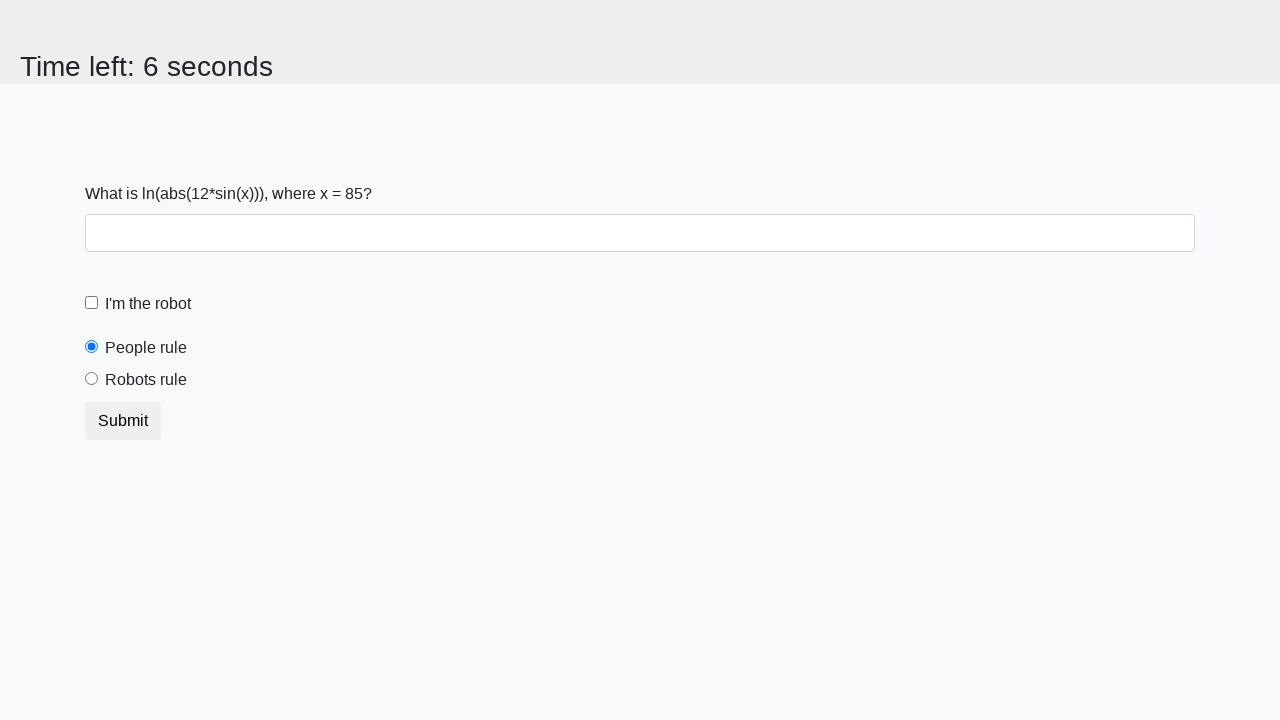

Located the input value element
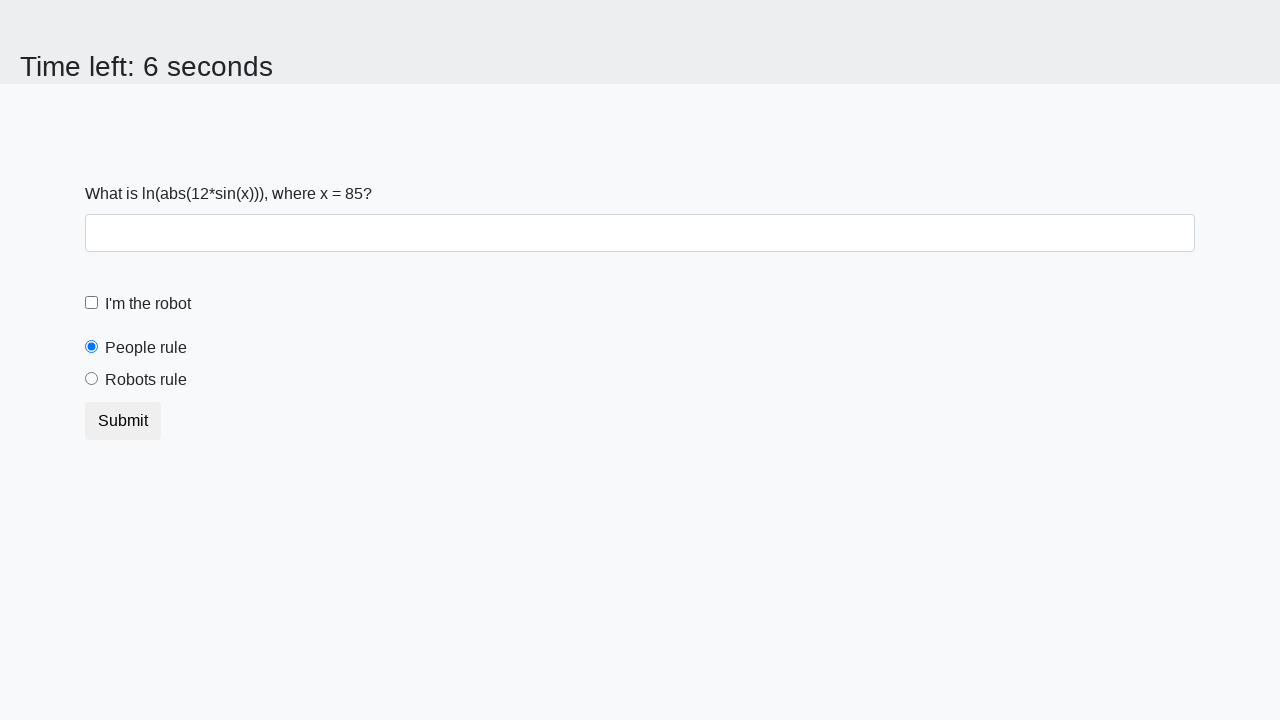

Read input value from page: 85
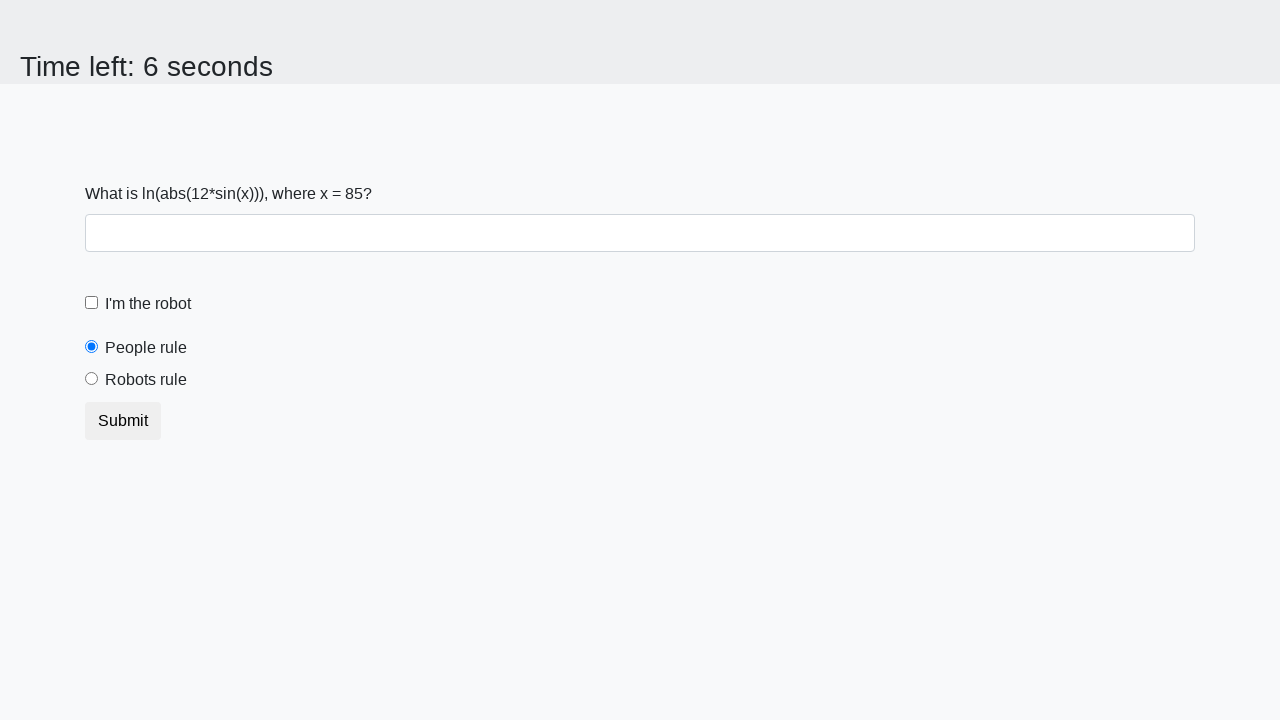

Calculated result using log(abs(12*sin(85))): 0.7480649323658943
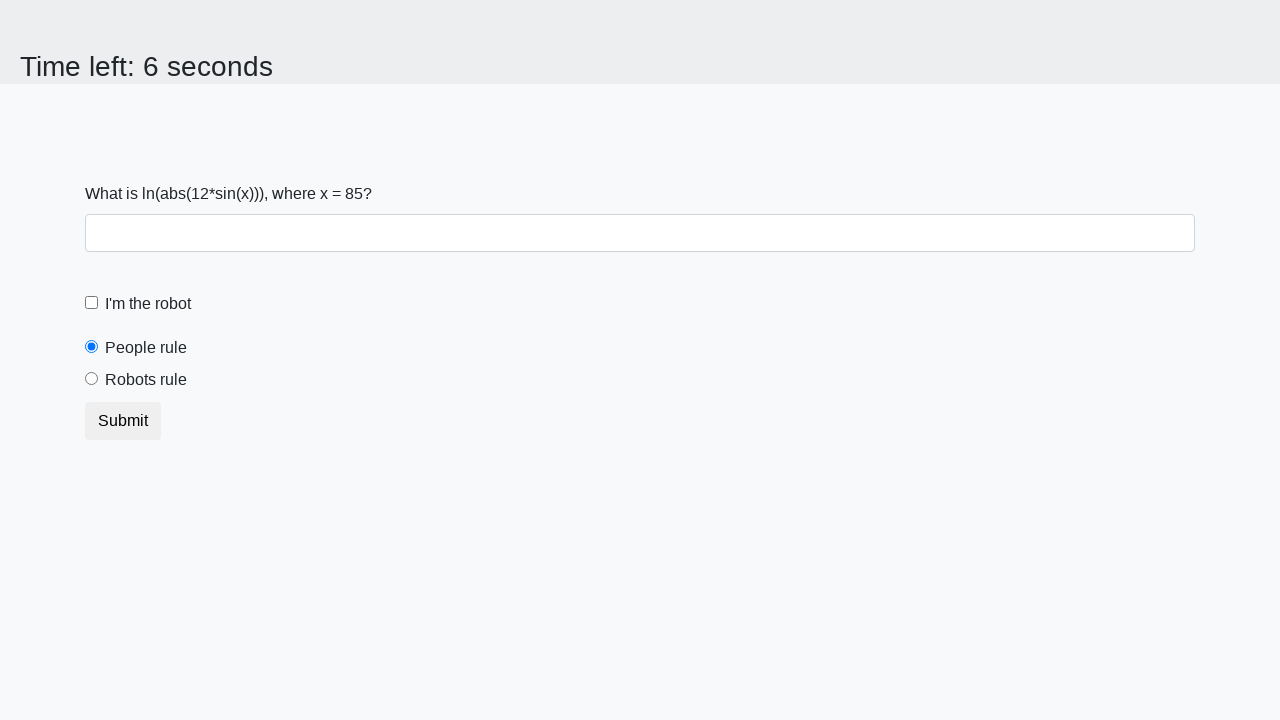

Filled answer field with calculated value: 0.7480649323658943 on #answer
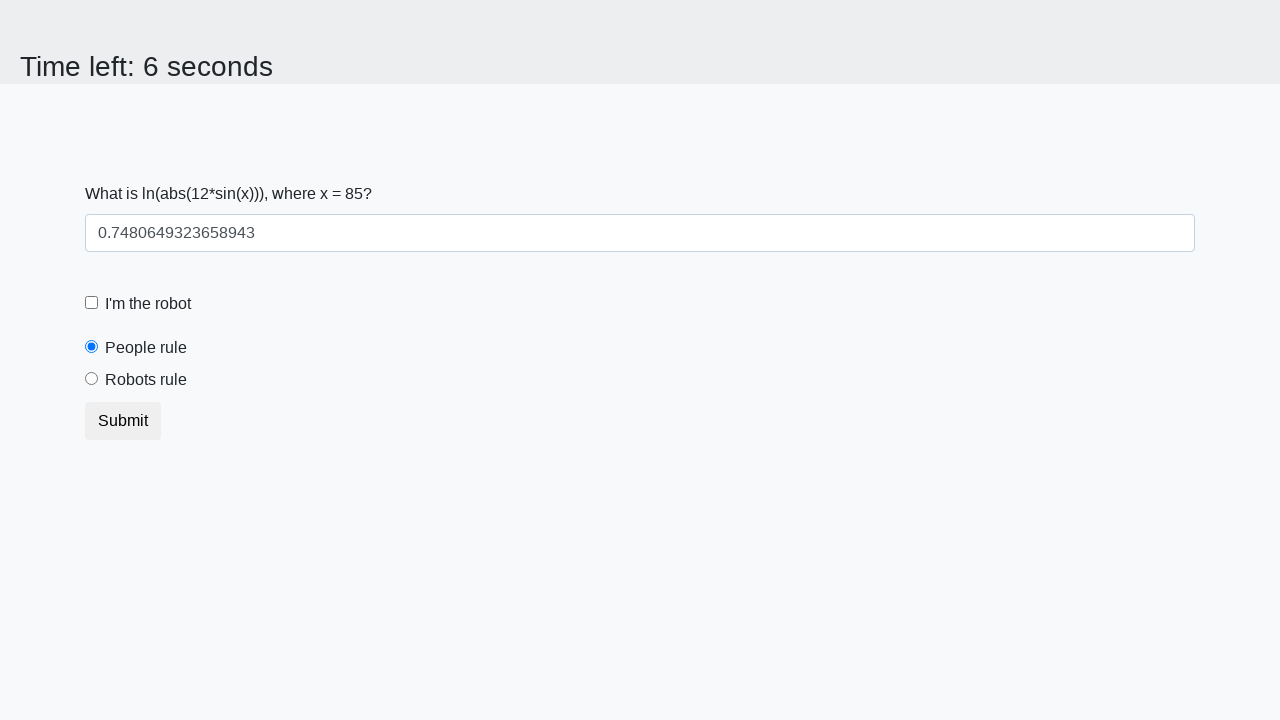

Checked the 'I'm the robot' checkbox at (92, 303) on #robotCheckbox
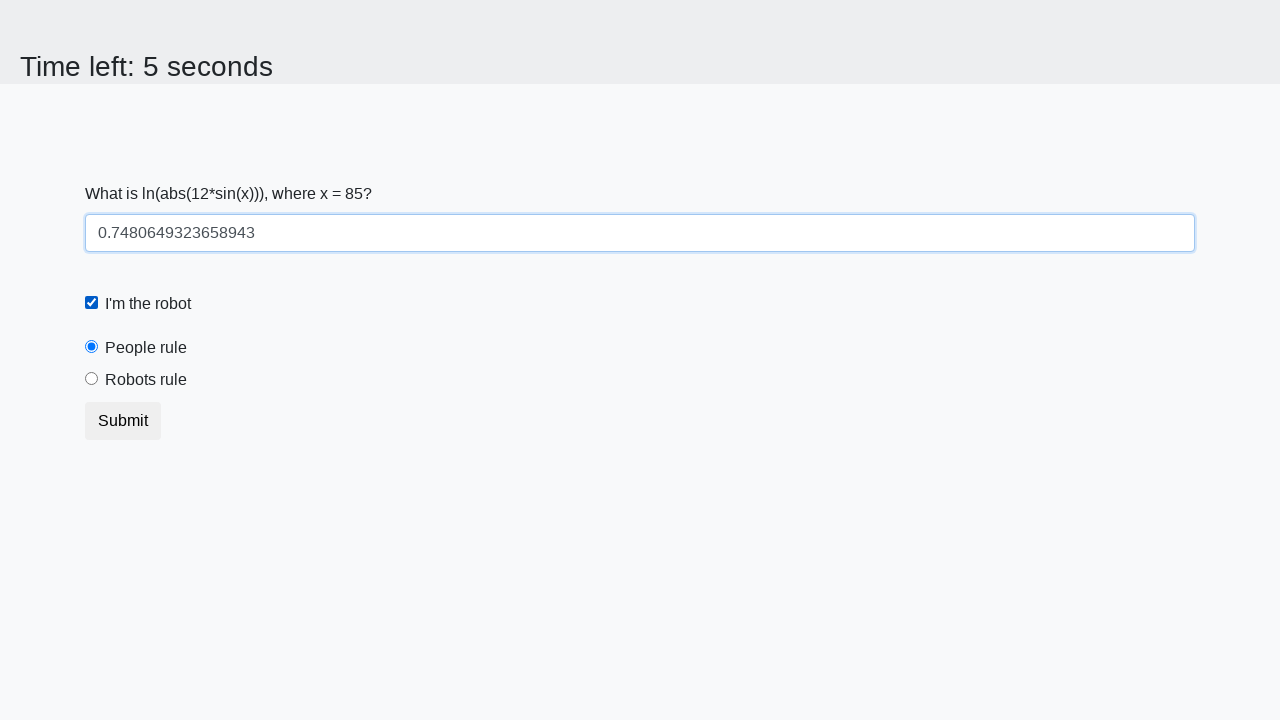

Selected the 'Robots rule!' radio button at (92, 379) on #robotsRule
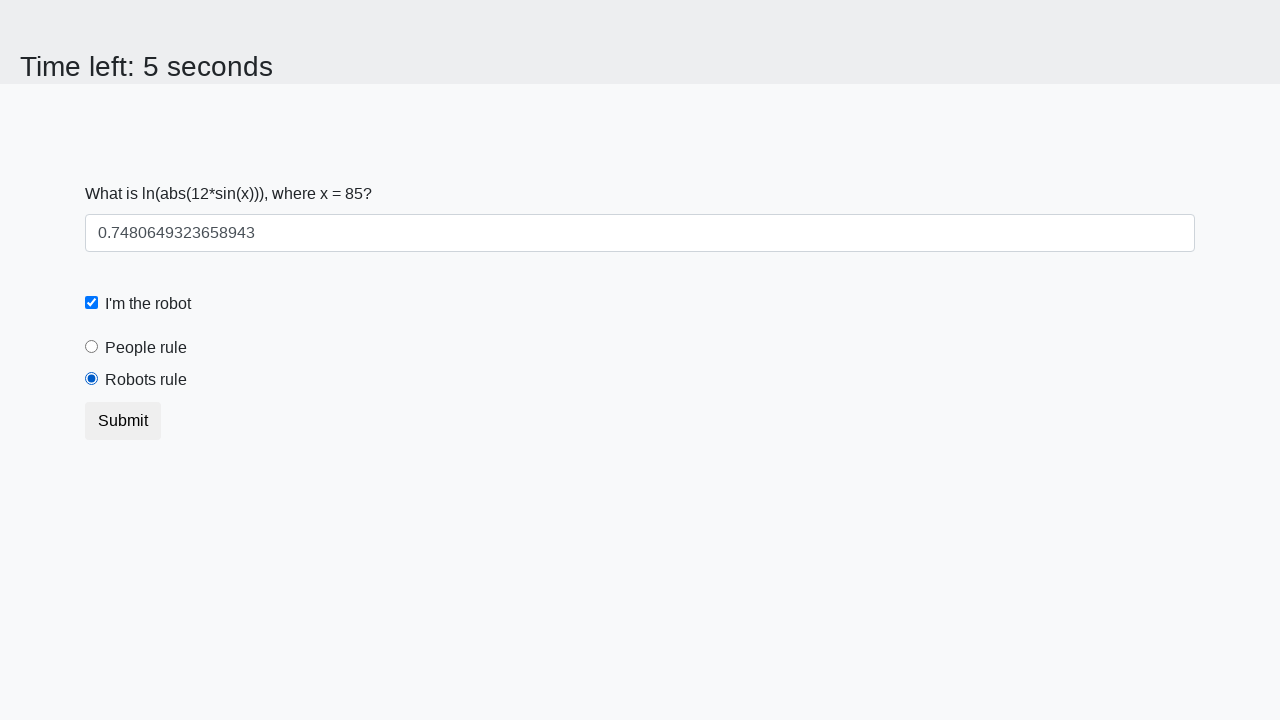

Clicked the submit button at (123, 421) on button.btn
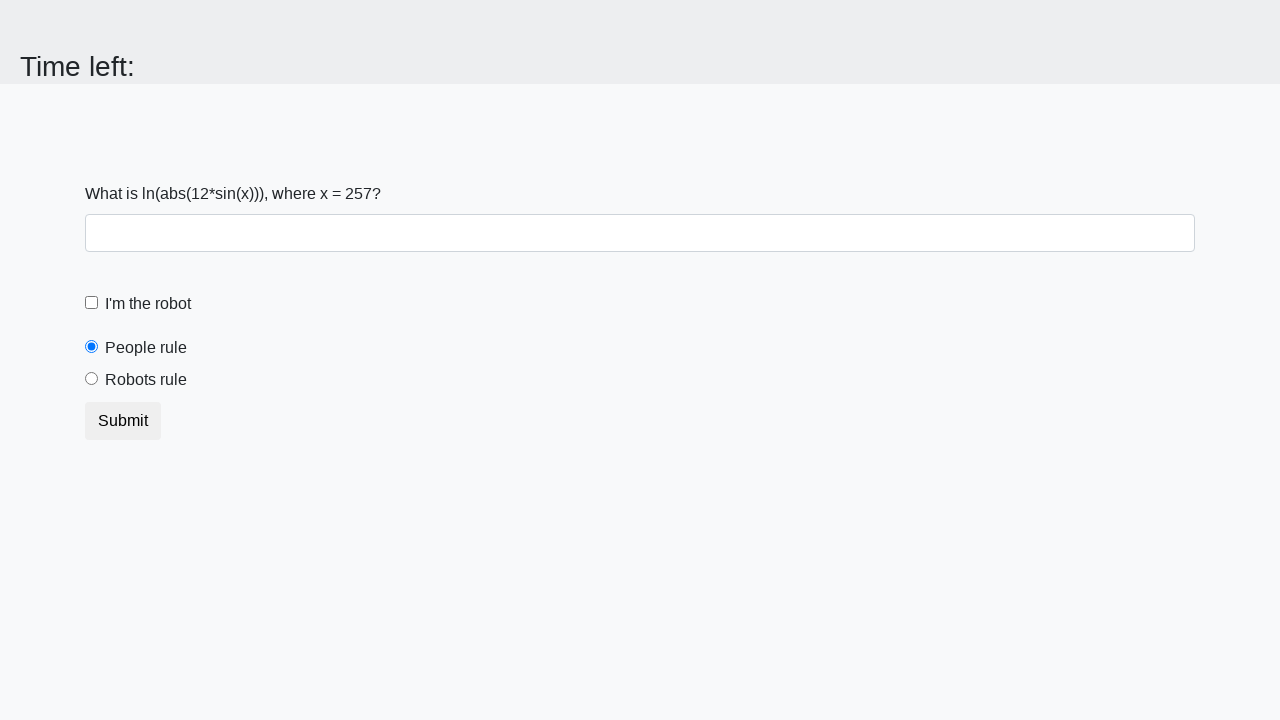

Waited 1 second for page to process submission
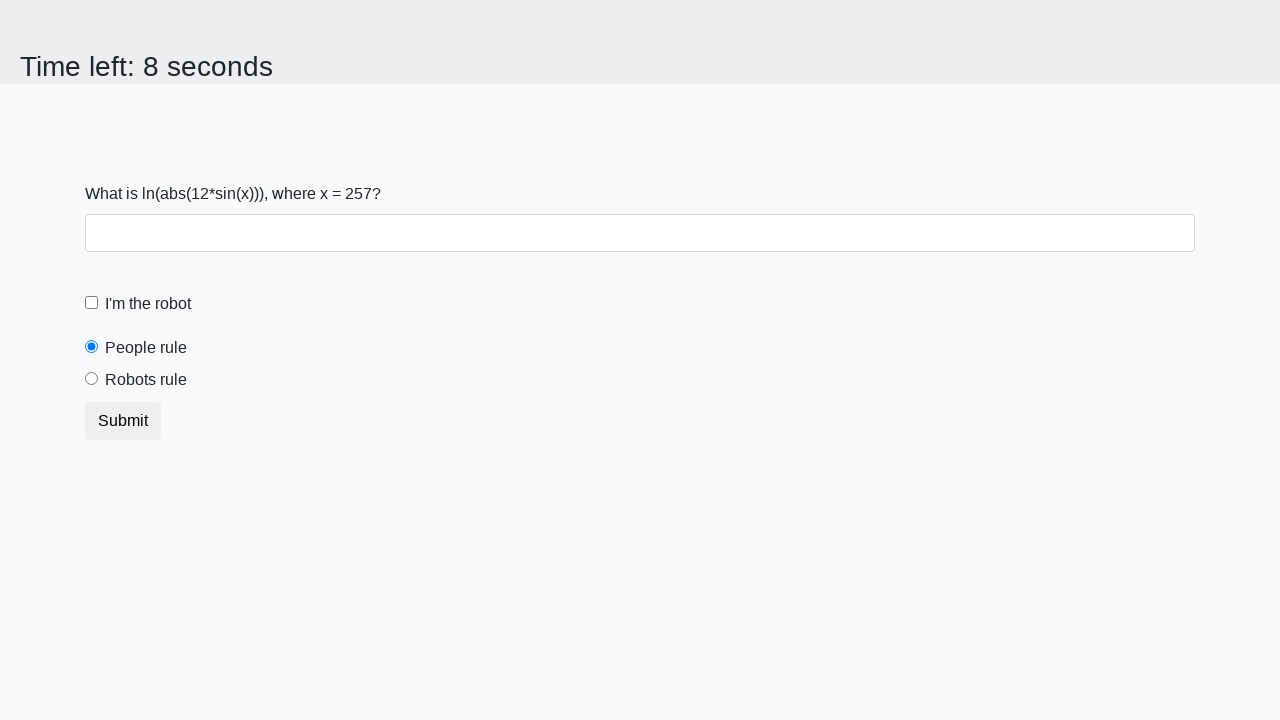

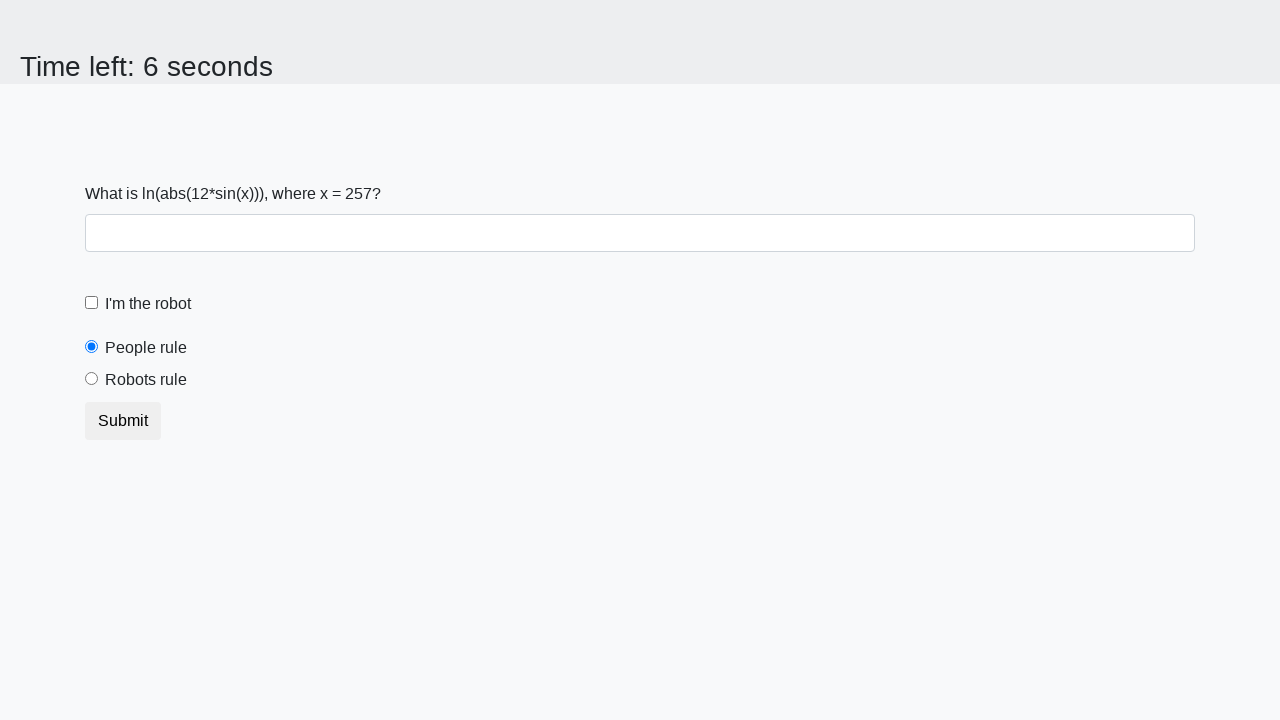